Tests drag and drop functionality on jQuery UI demo page by dragging an element and dropping it onto a target, then verifying the drop was successful

Starting URL: https://jqueryui.com/droppable/

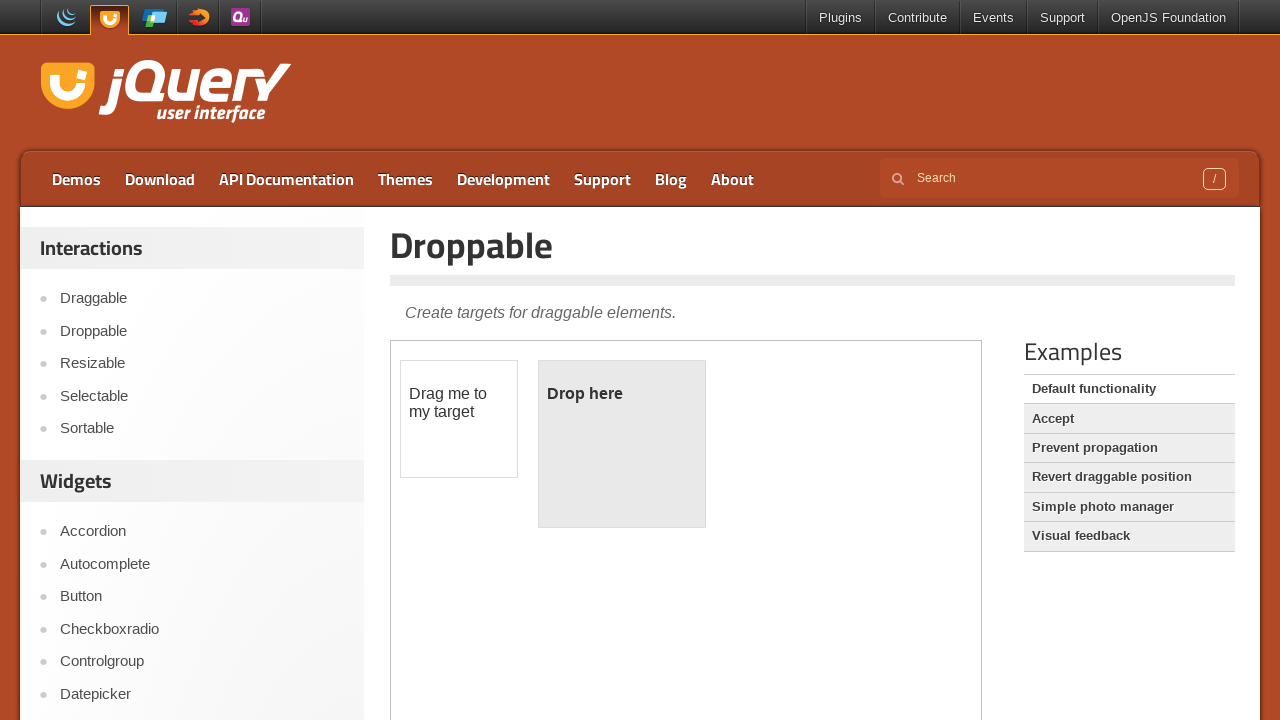

Located the iframe containing the jQuery UI droppable demo
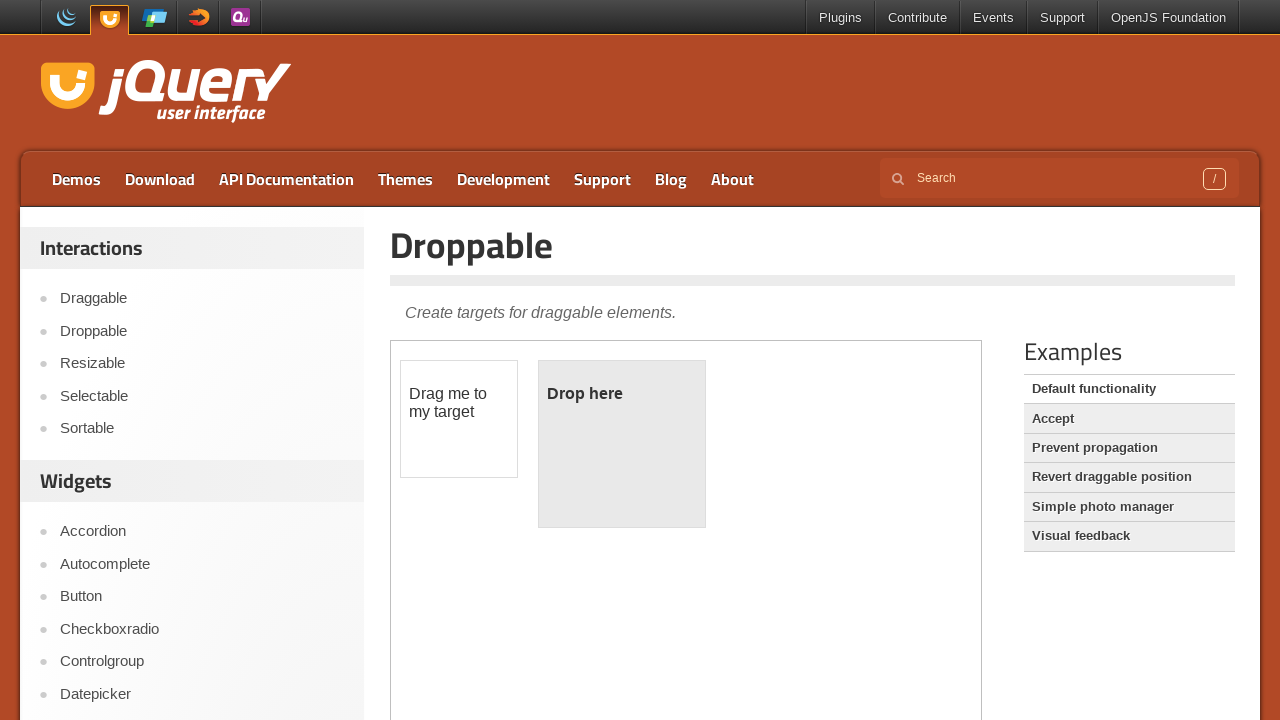

Located the draggable source element
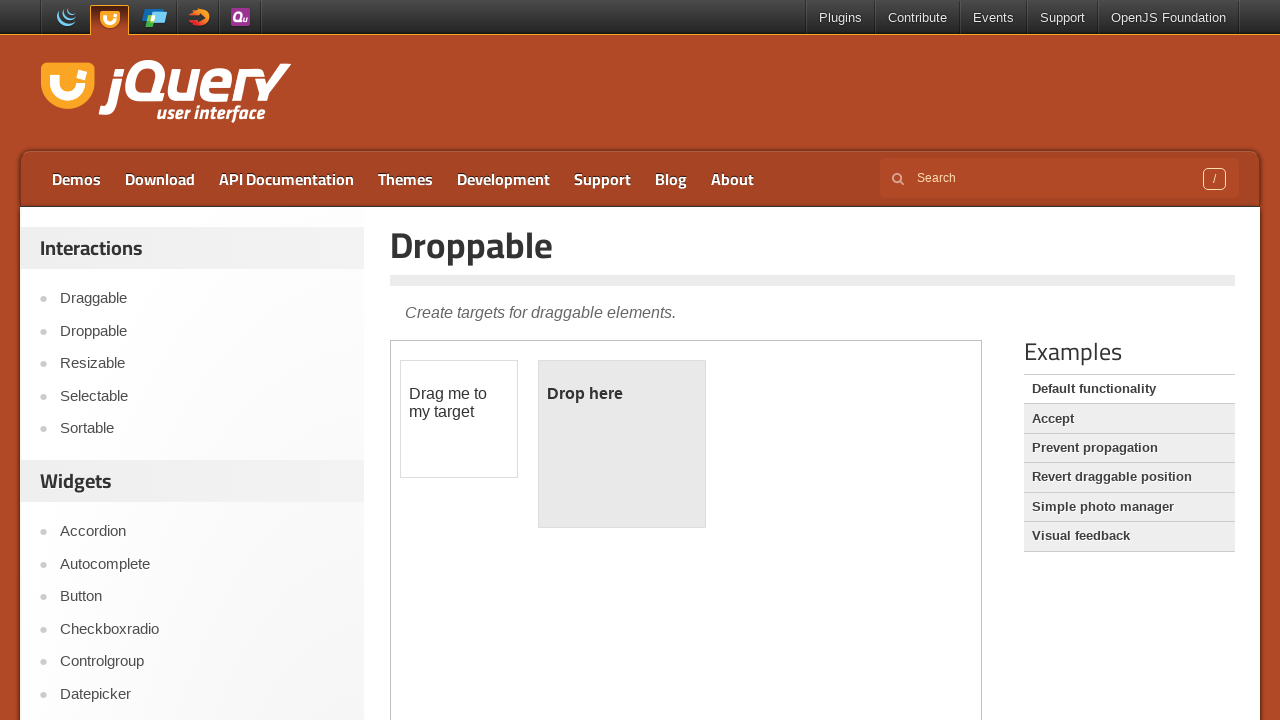

Located the droppable target element
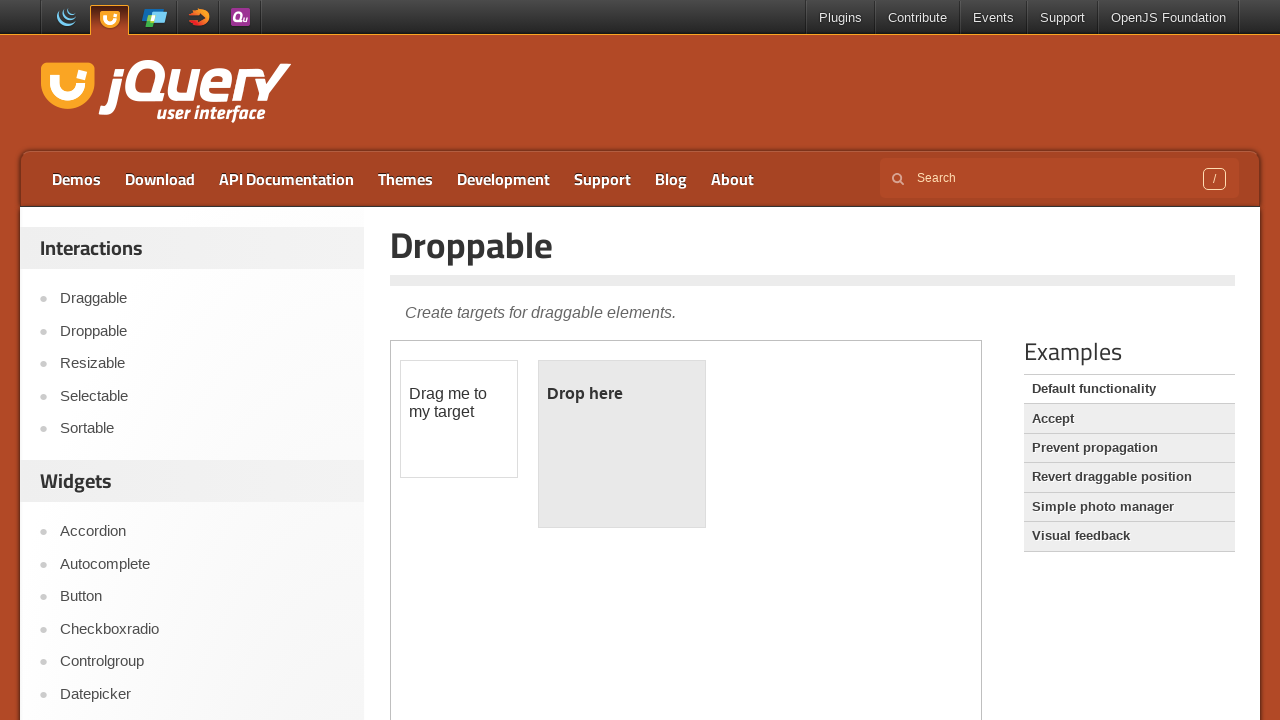

Dragged the source element and dropped it onto the target element at (622, 444)
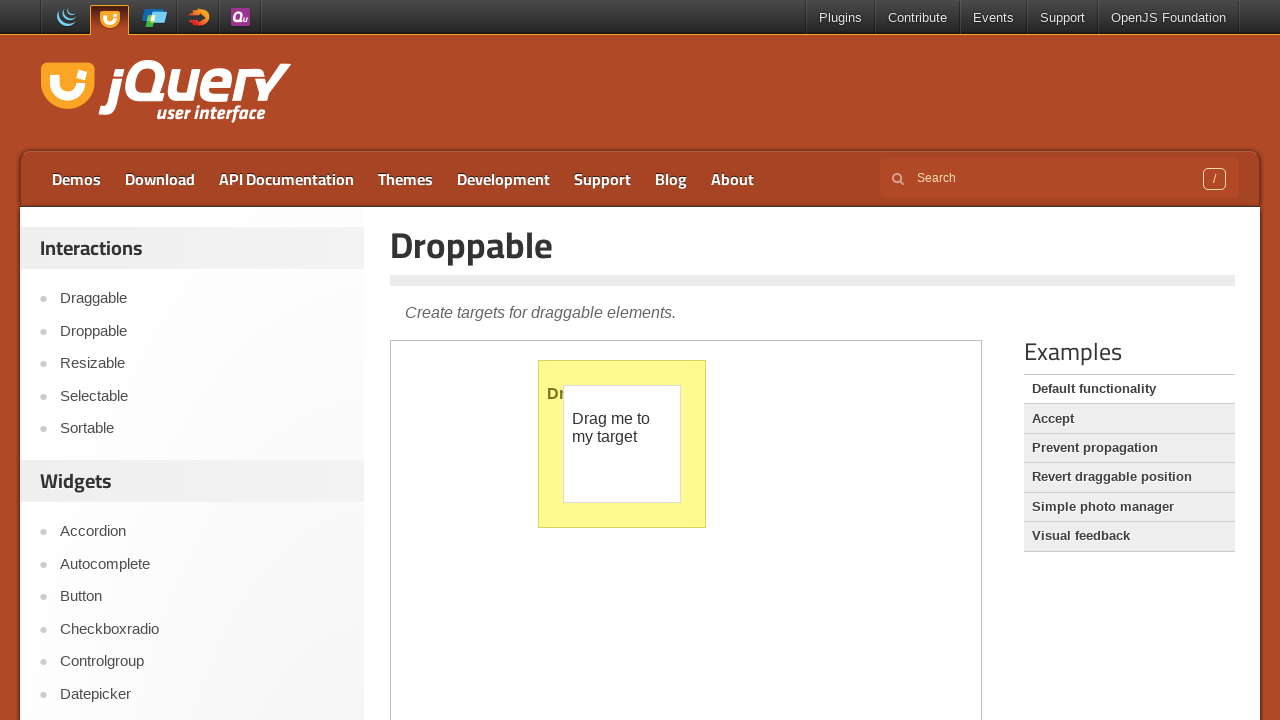

Verified that drop was successful - target element now displays 'Dropped!'
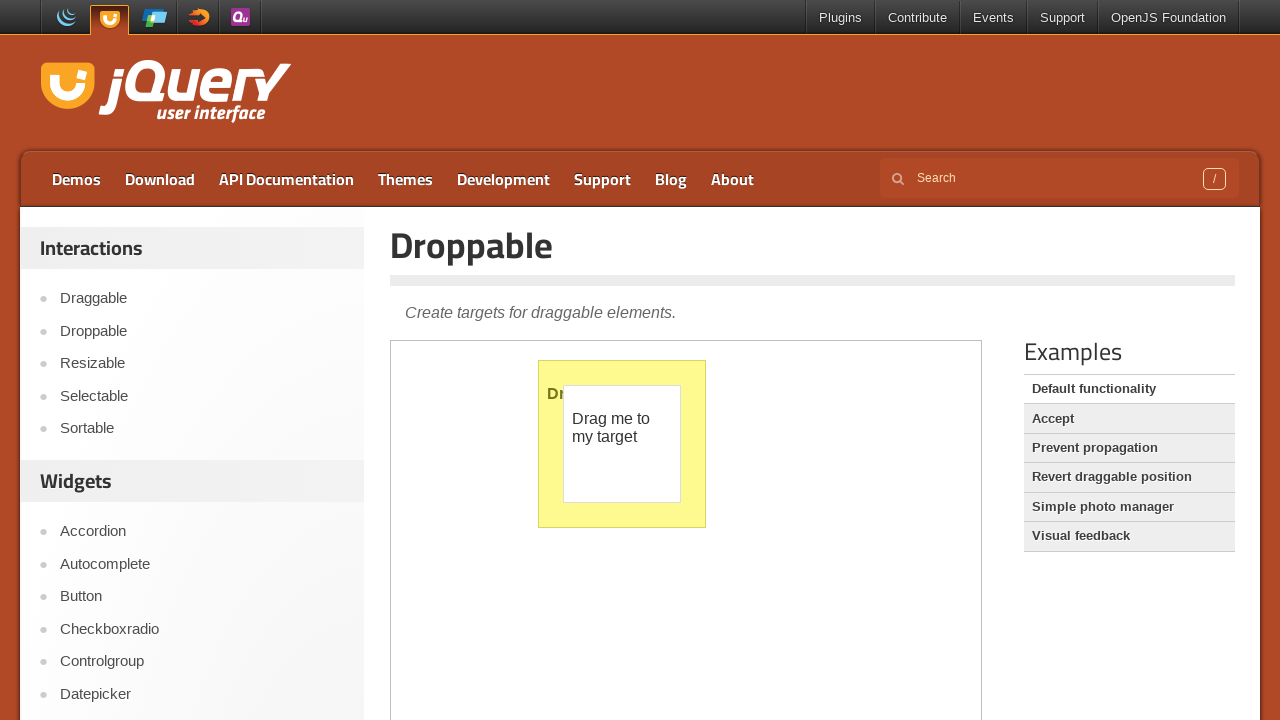

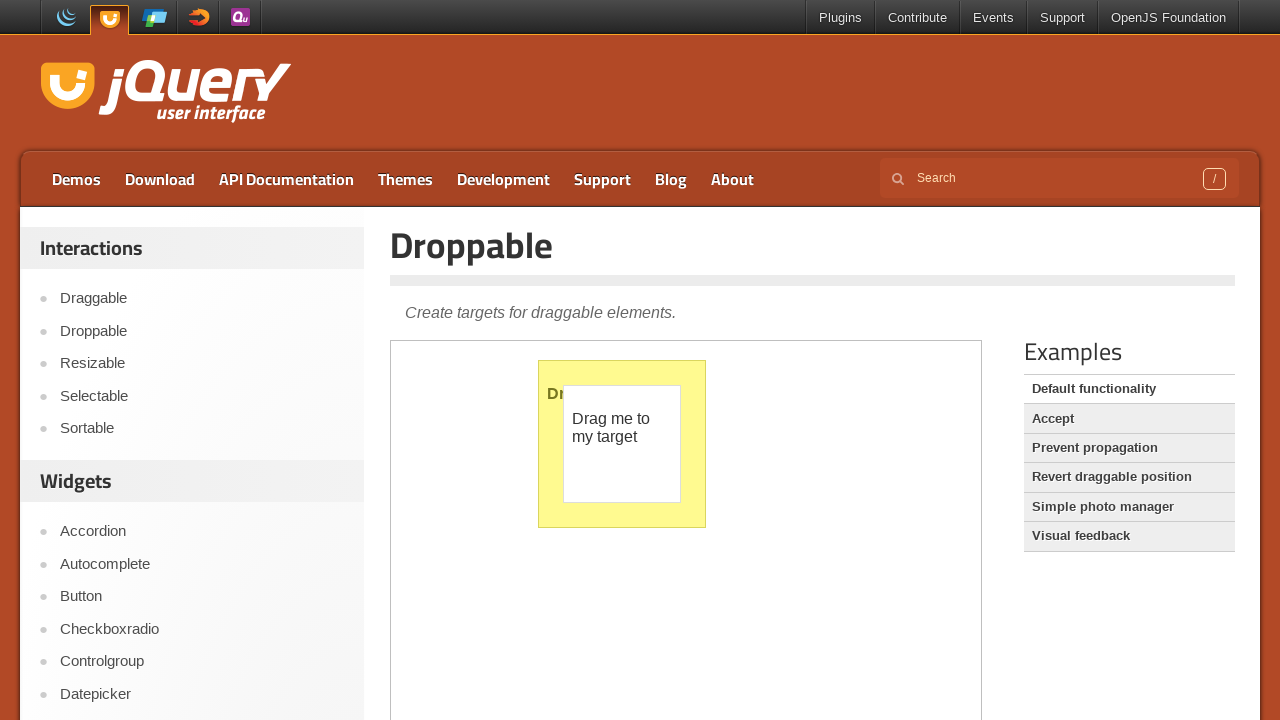